Tests nested menu navigation by hovering over menu items to reveal submenus, navigating from "Main Item 2" to "SUB SUB LIST" to "Sub Sub Item 2"

Starting URL: https://demoqa.com/menu#

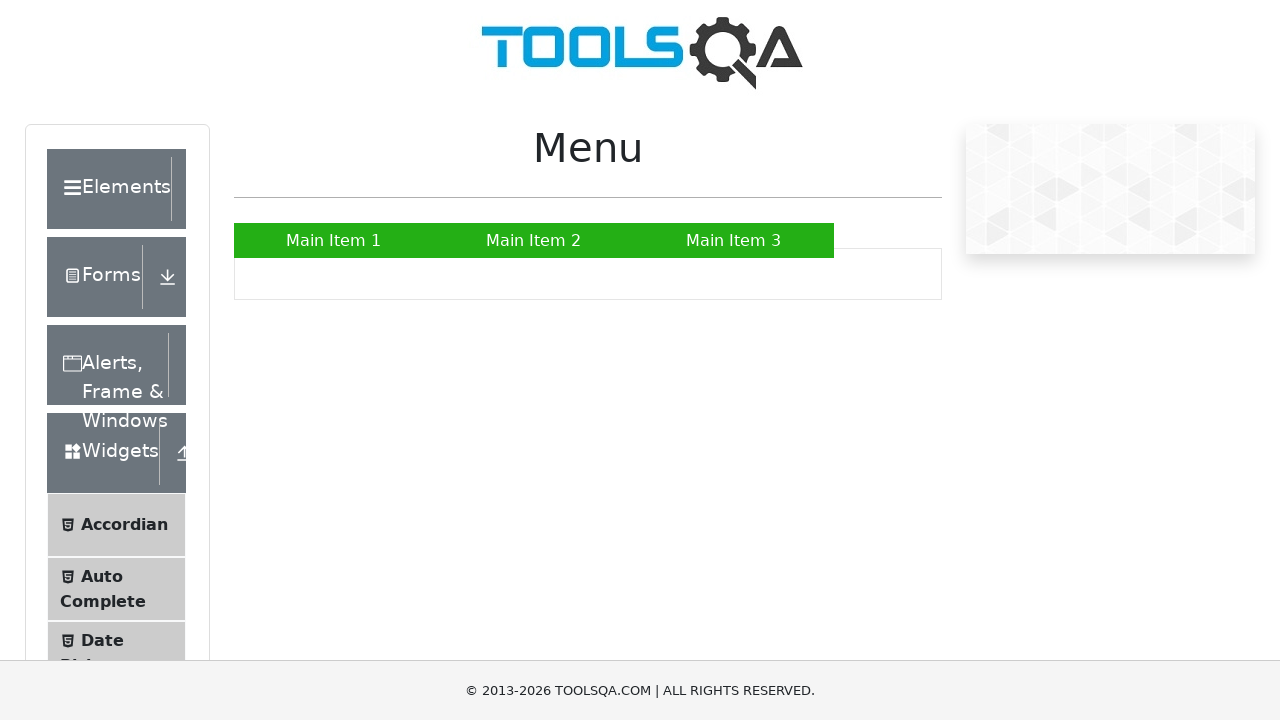

Hovered over 'Main Item 2' to reveal submenu at (534, 240) on xpath=//a[text()='Main Item 2']
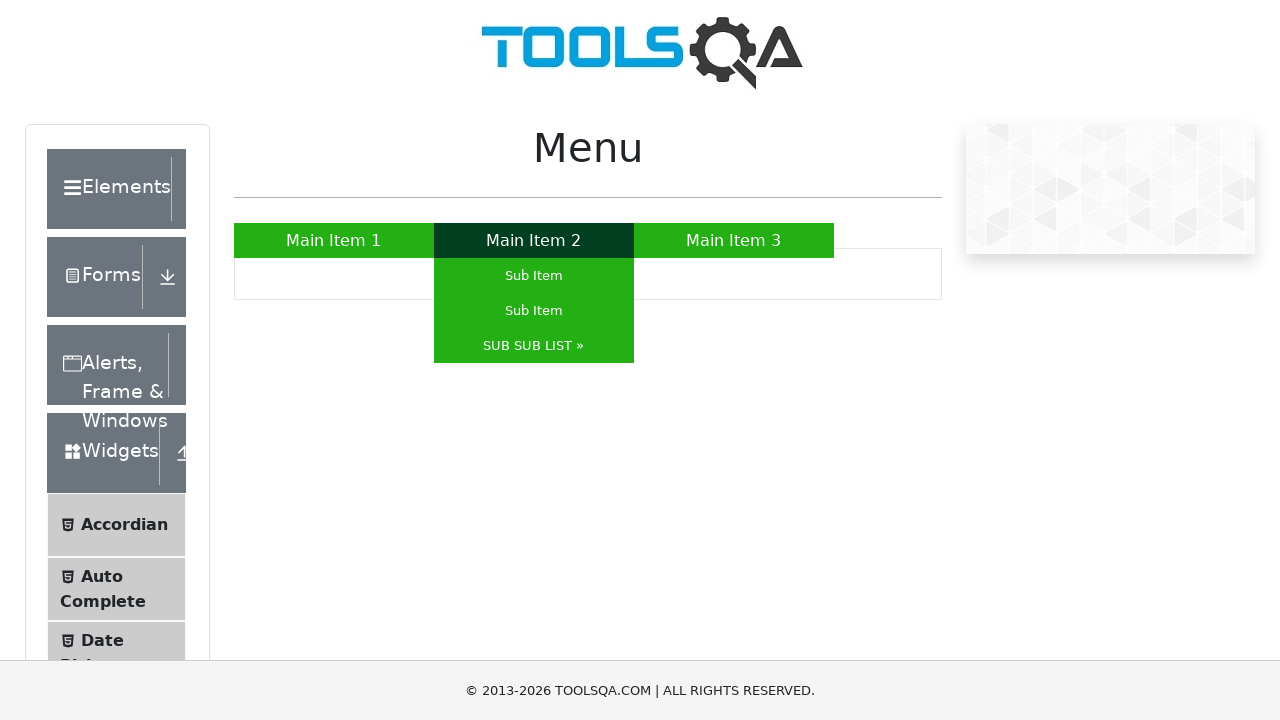

Submenu appeared after hovering over 'Main Item 2'
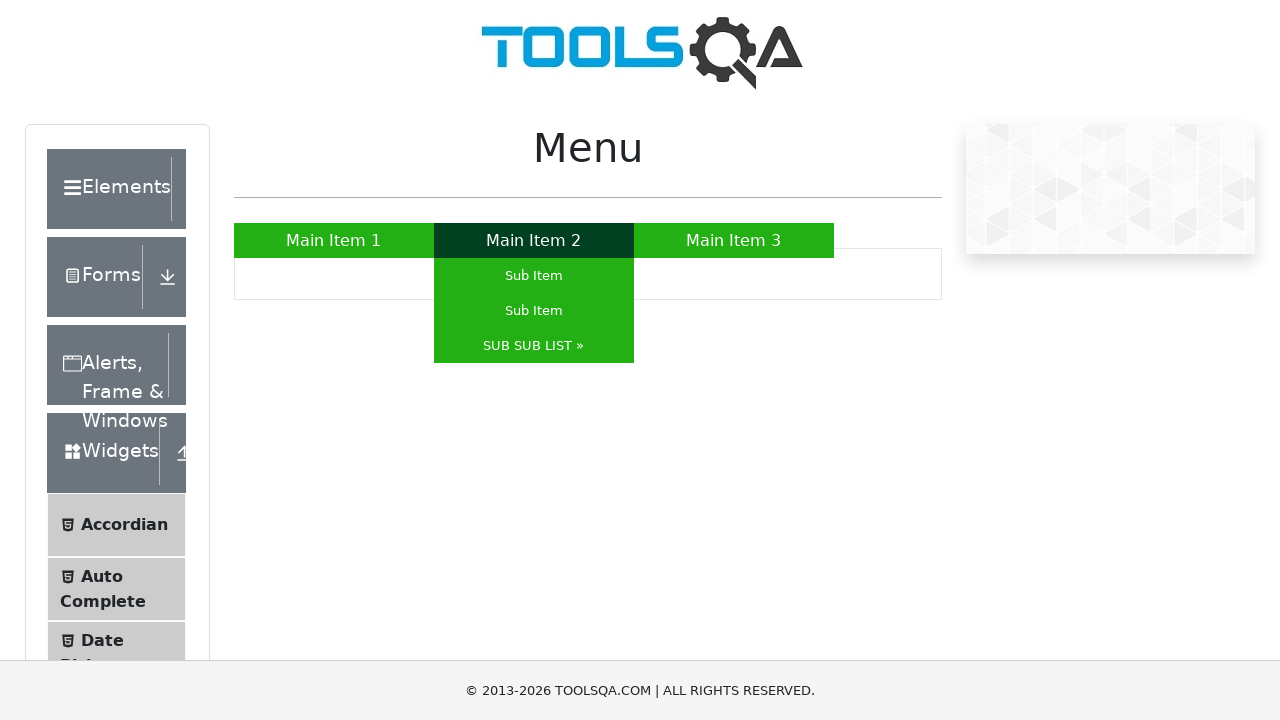

Hovered over 'SUB SUB LIST' to reveal sub-submenu at (534, 346) on xpath=//a[contains(text(),'SUB SUB LIST')]
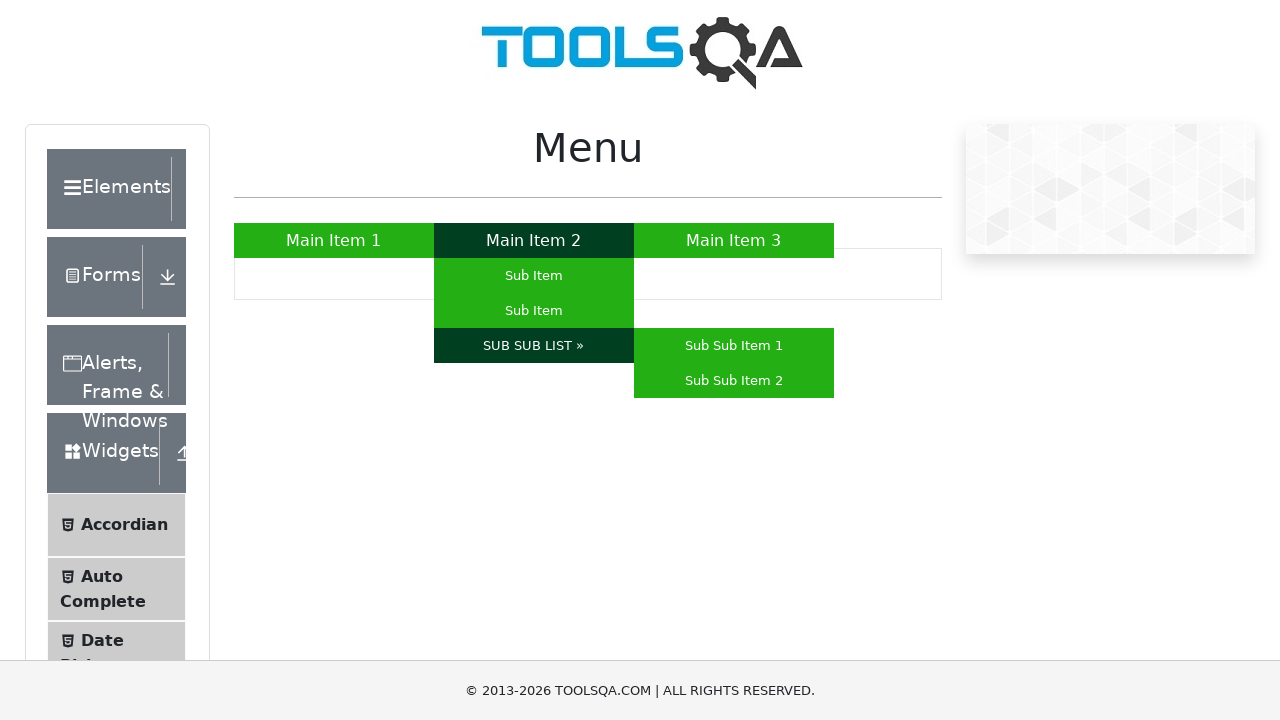

Sub-submenu appeared after hovering over 'SUB SUB LIST'
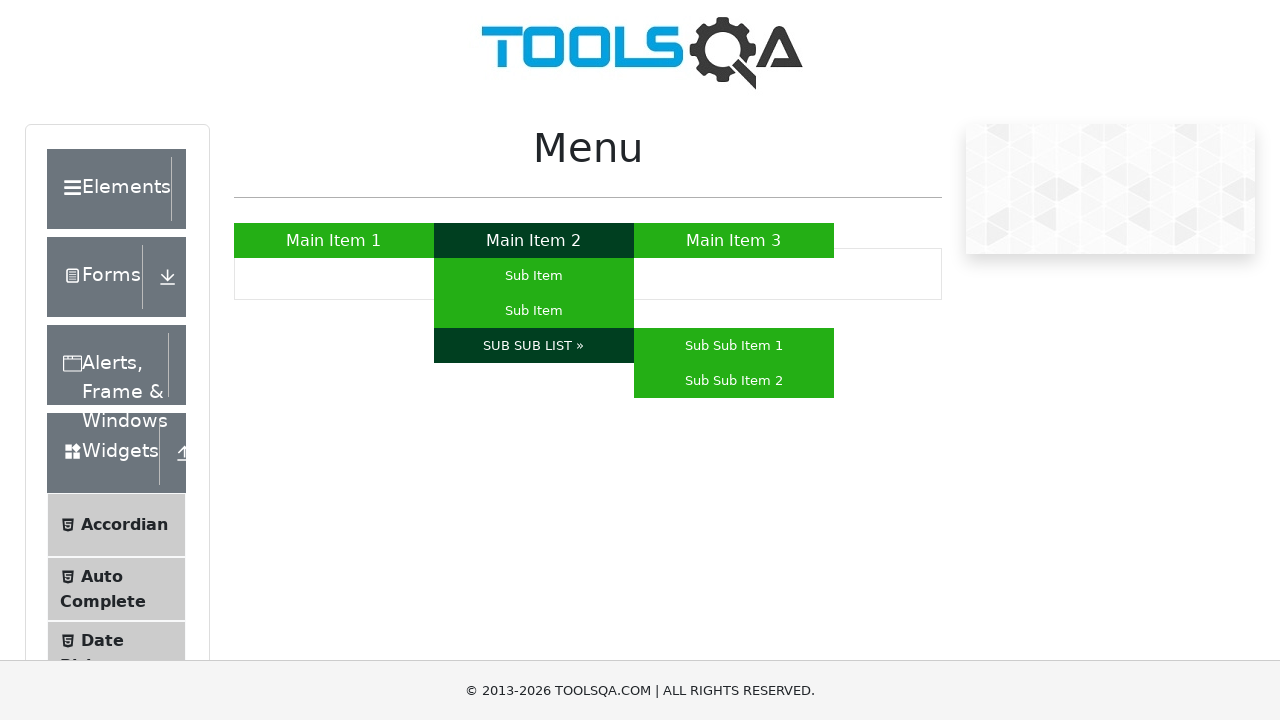

Hovered over 'Sub Sub Item 2' to complete menu navigation at (734, 380) on xpath=//a[text()='Sub Sub Item 2']
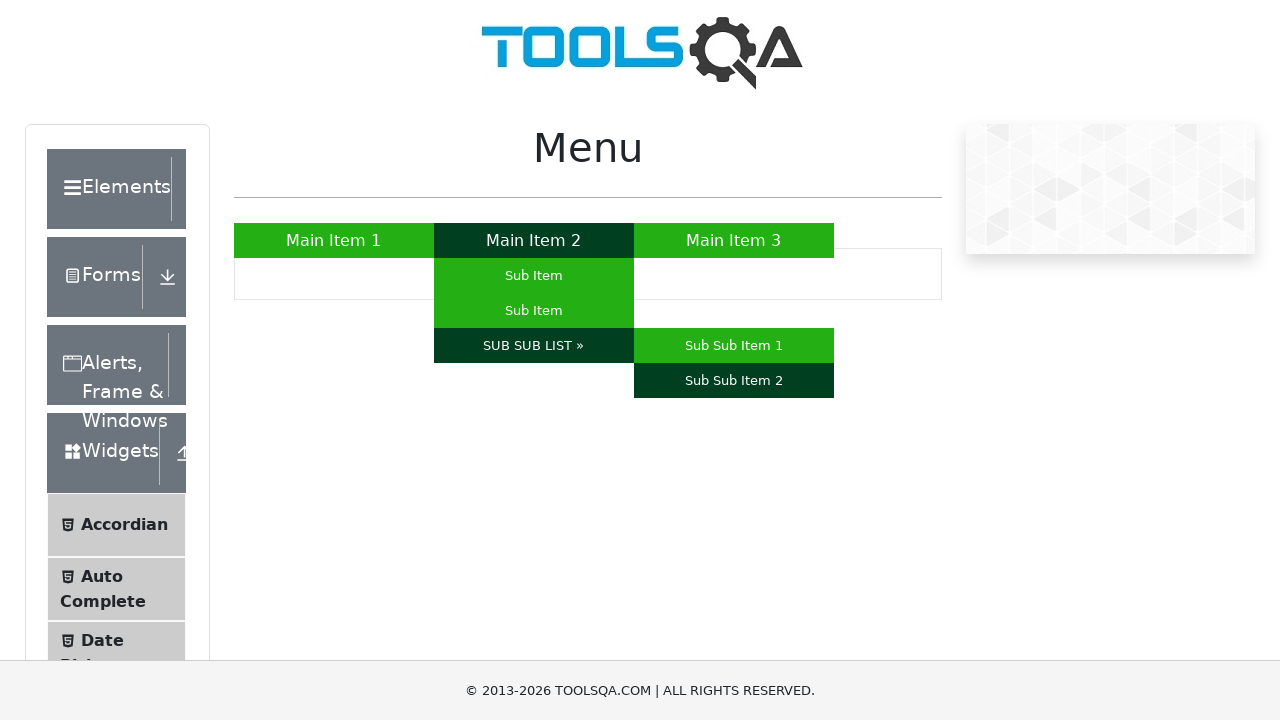

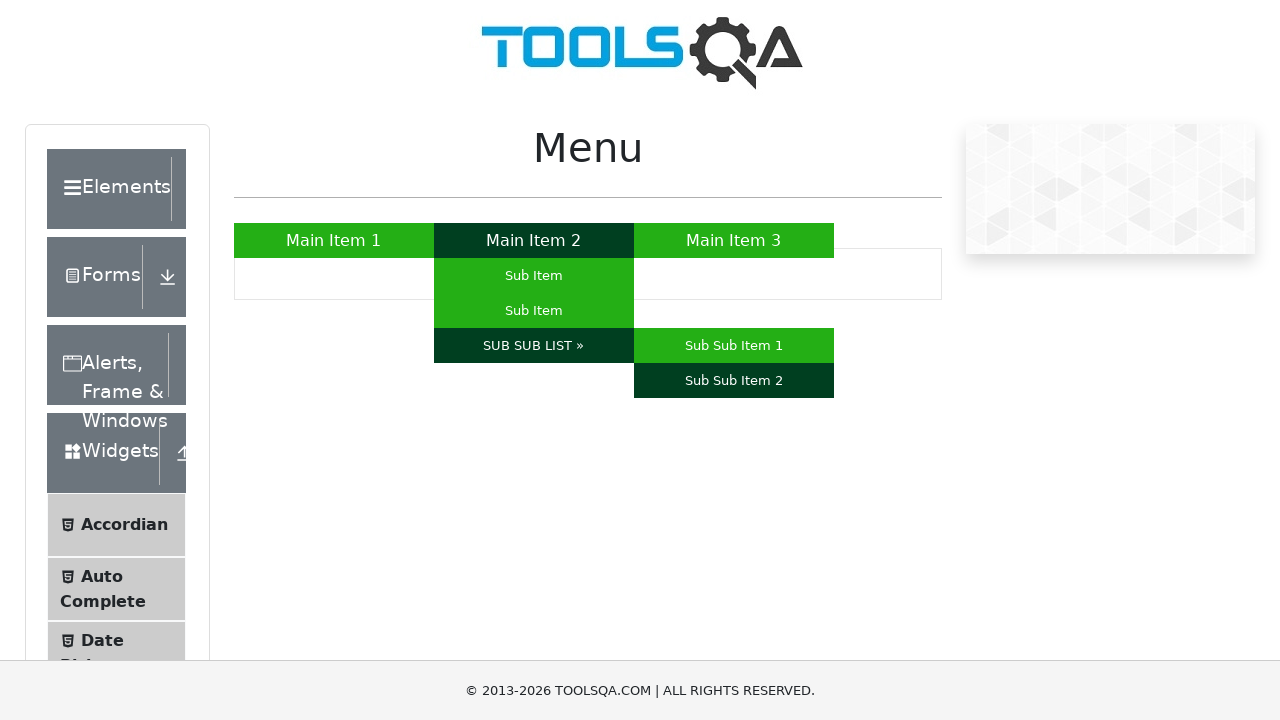